Opens Dynamic Properties section and waits for dynamic elements to change state (button becomes enabled, color changes, element becomes visible)

Starting URL: https://demoqa.com/elements

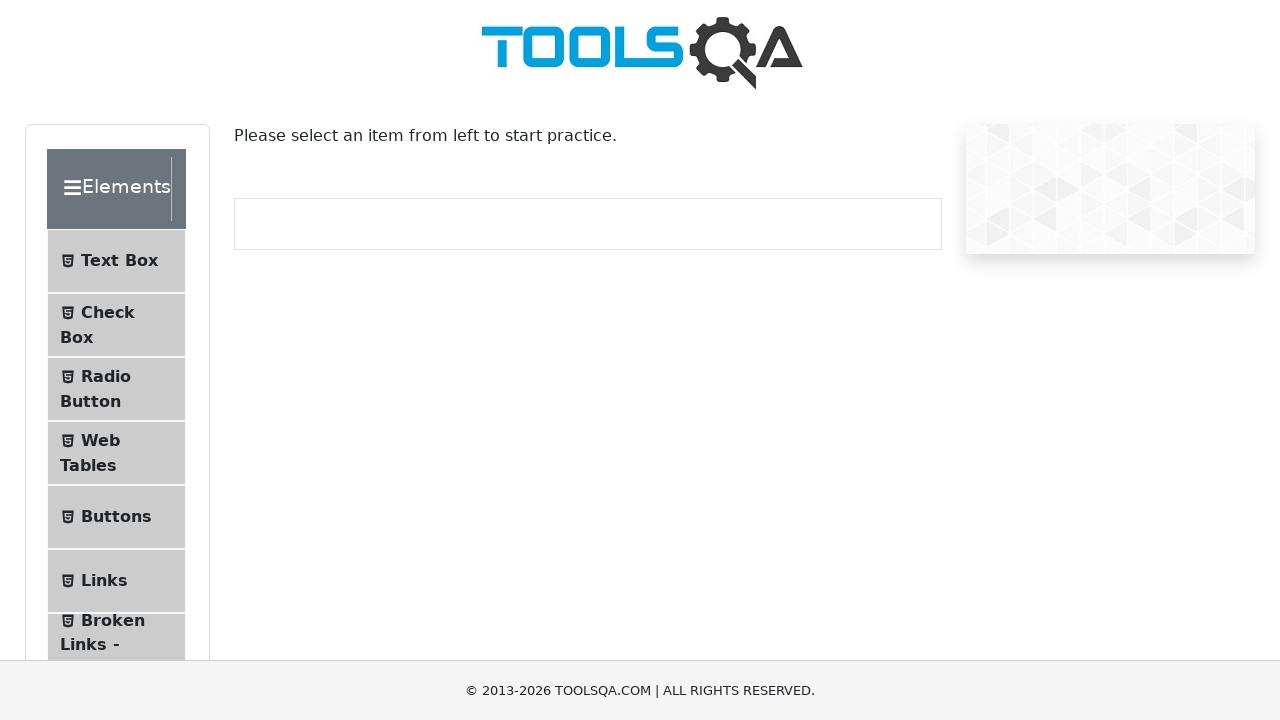

Clicked on Dynamic Properties menu item at (119, 348) on text=Dynamic Properties
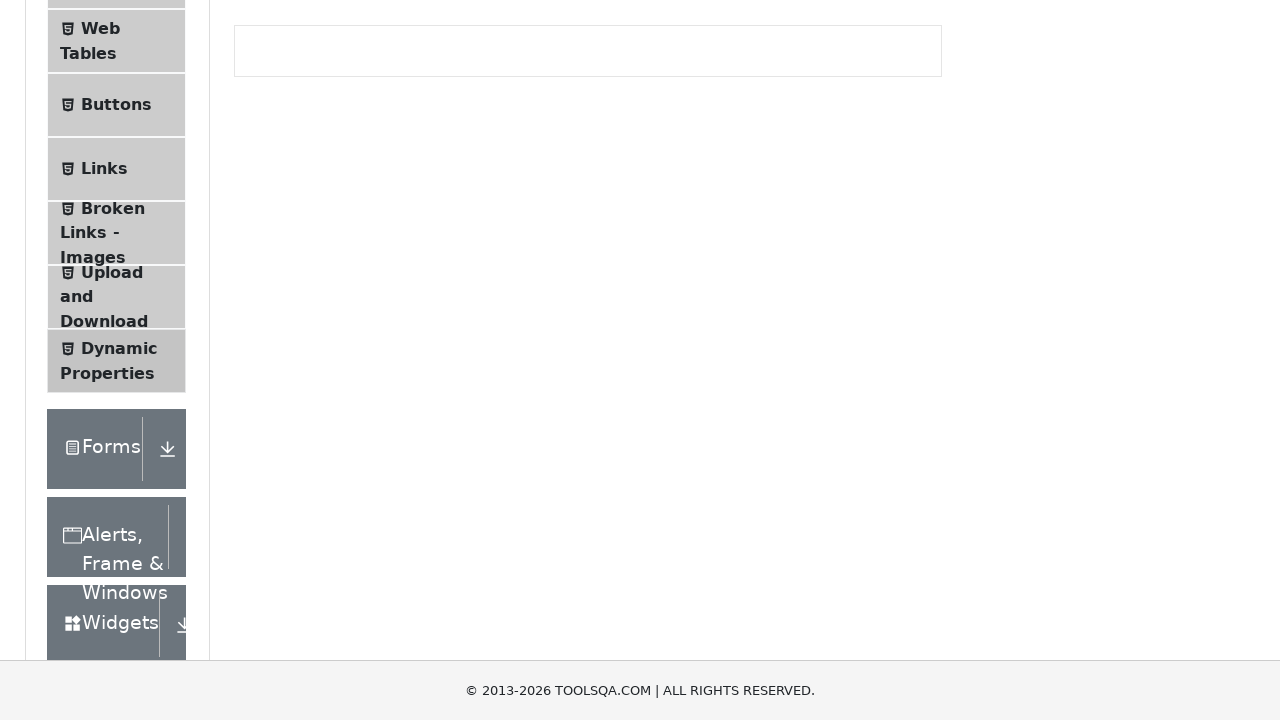

Waited for text with dynamic ID to become visible
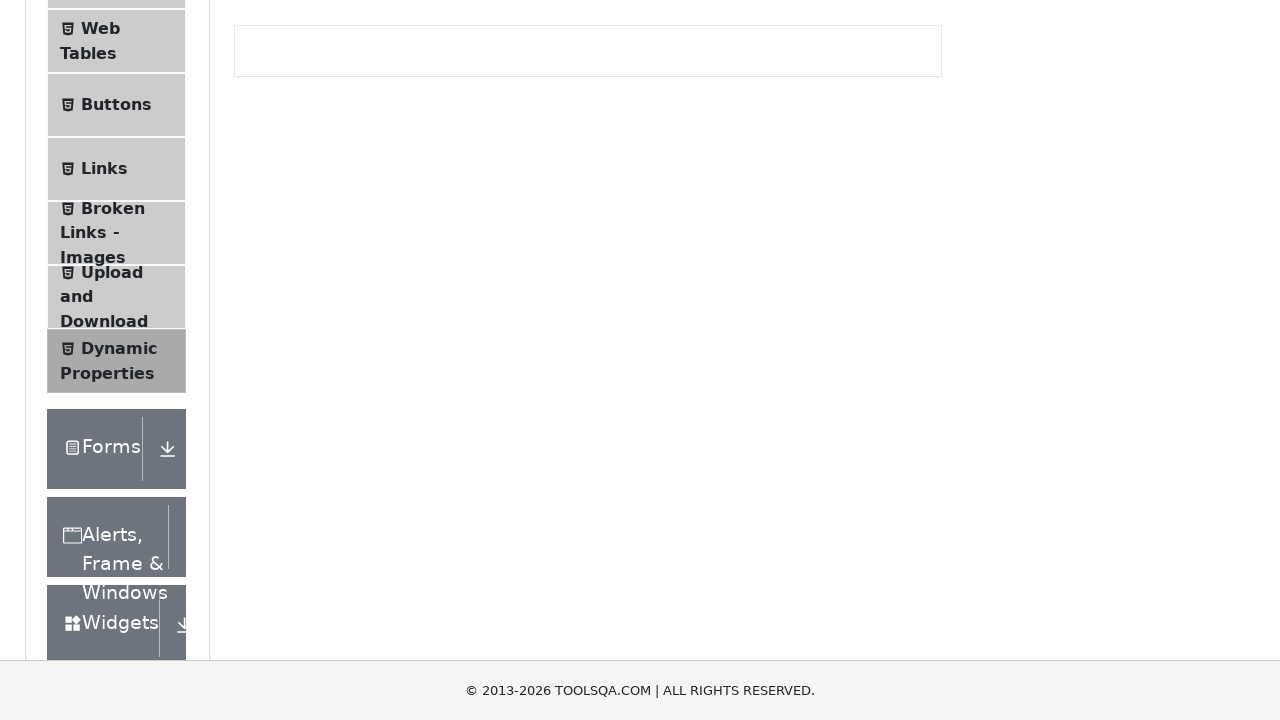

Waited for primary buttons to become visible
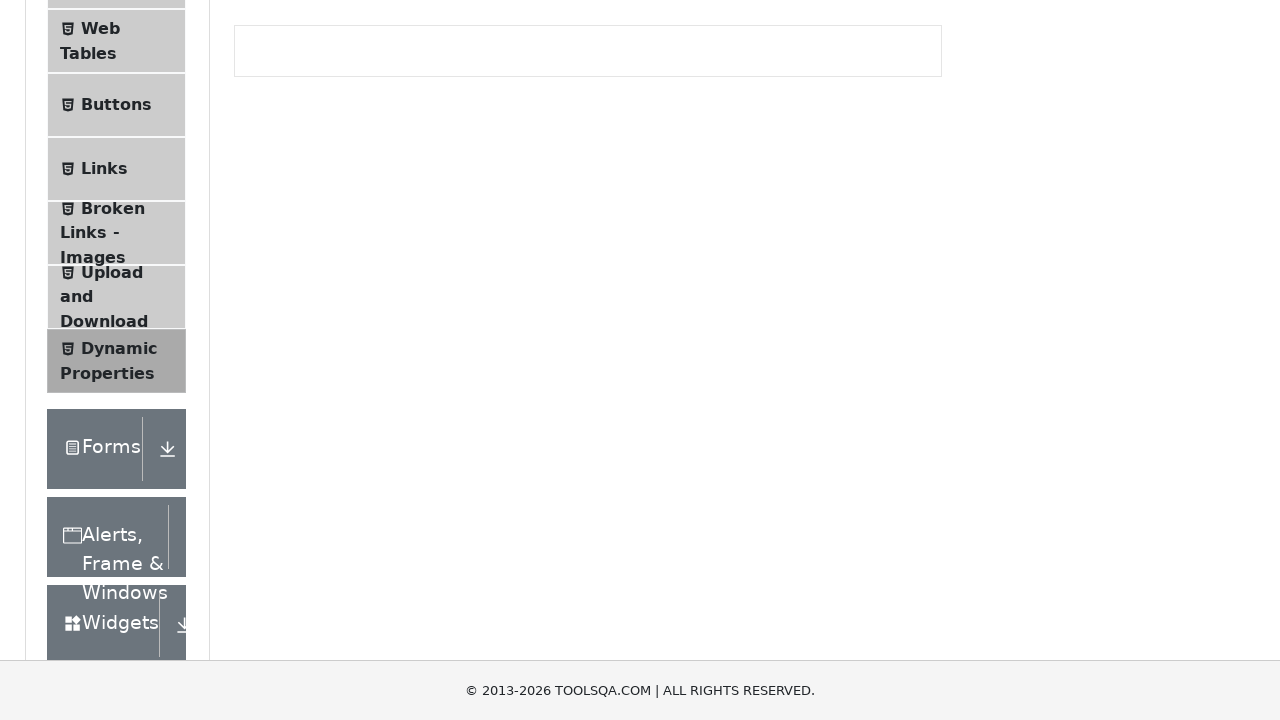

Waited for the third button to become enabled after 5 seconds
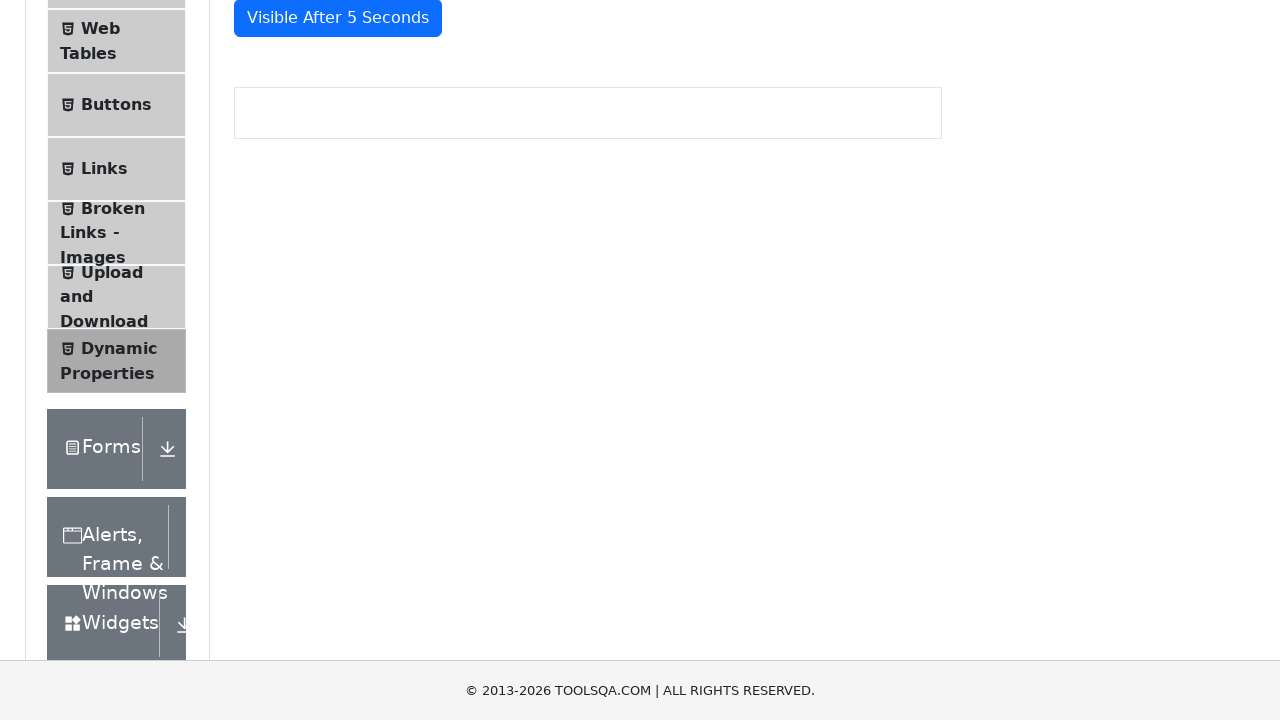

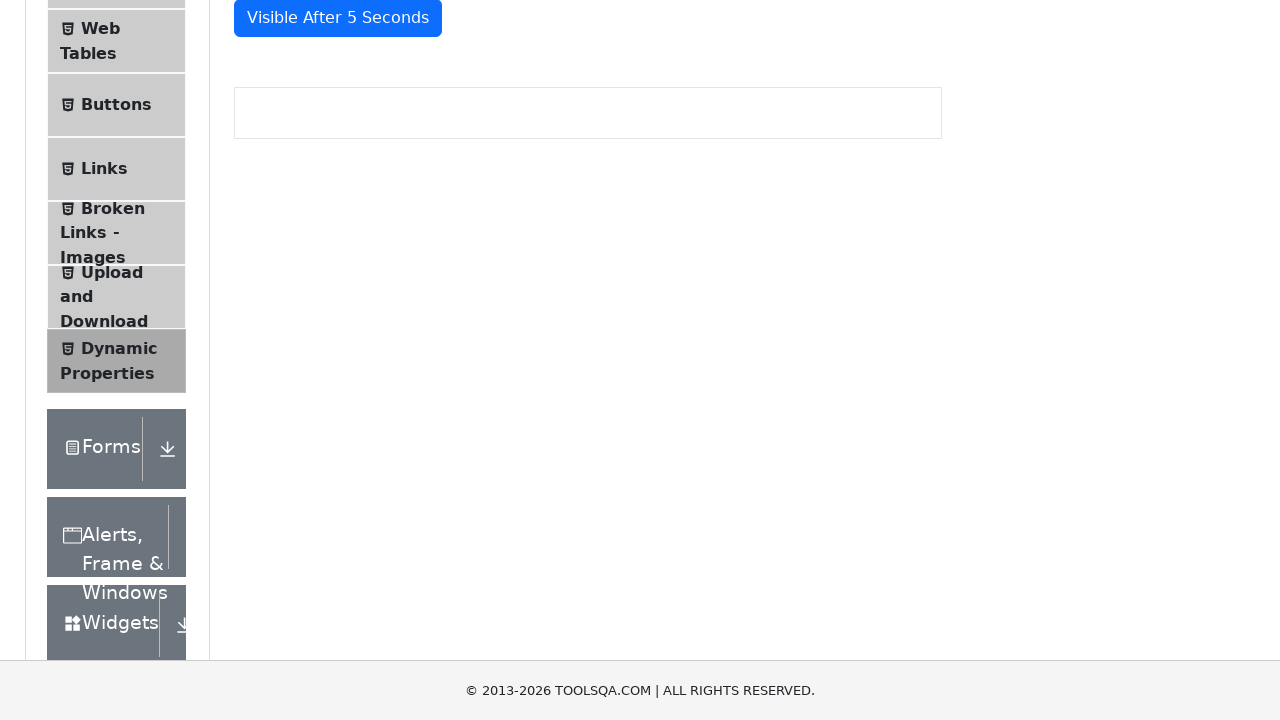